Navigates to RedBus website homepage

Starting URL: https://www.redbus.in/

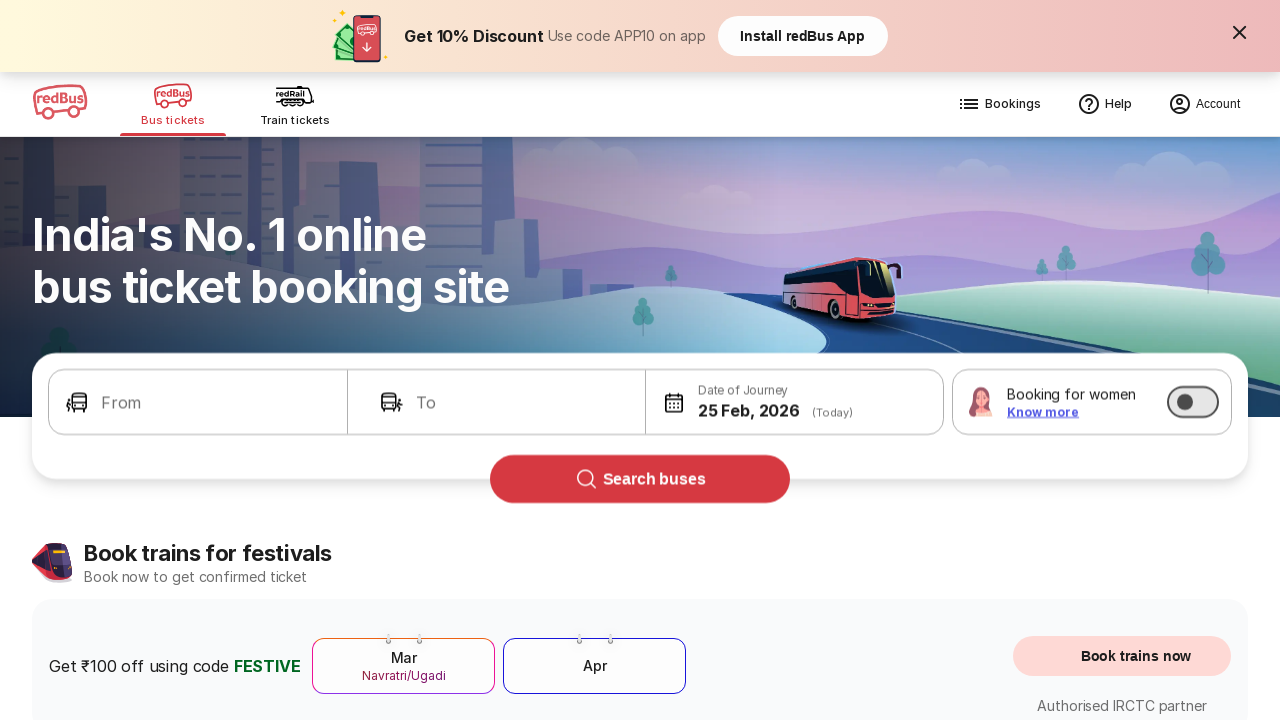

Navigated to RedBus website homepage
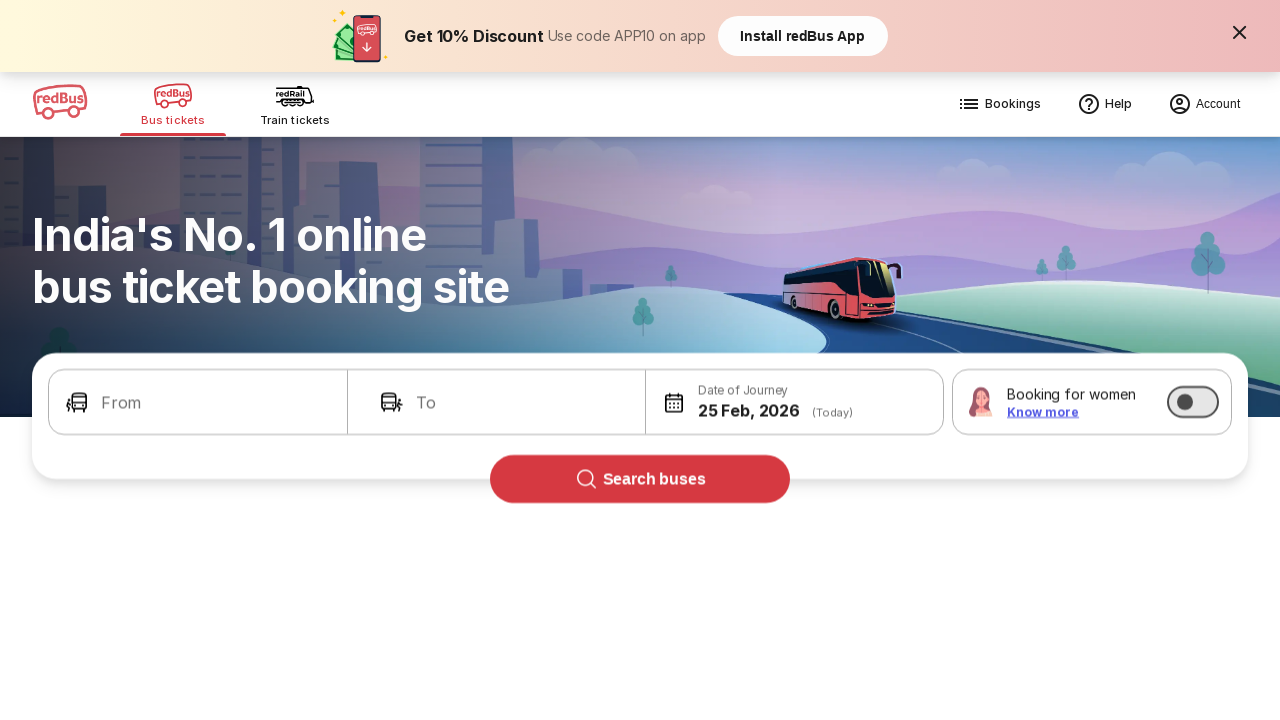

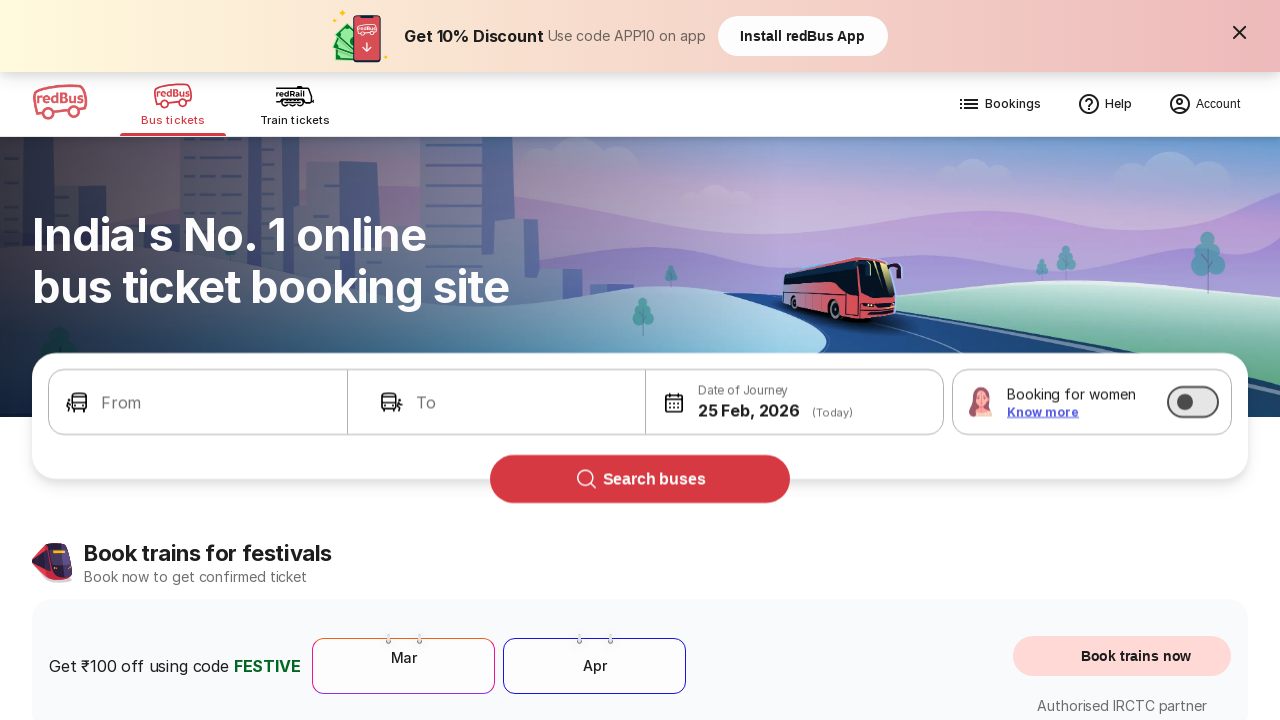